Clicks the "Get started" link using CSS selectors and verifies the Installation heading is visible

Starting URL: https://playwright.dev/

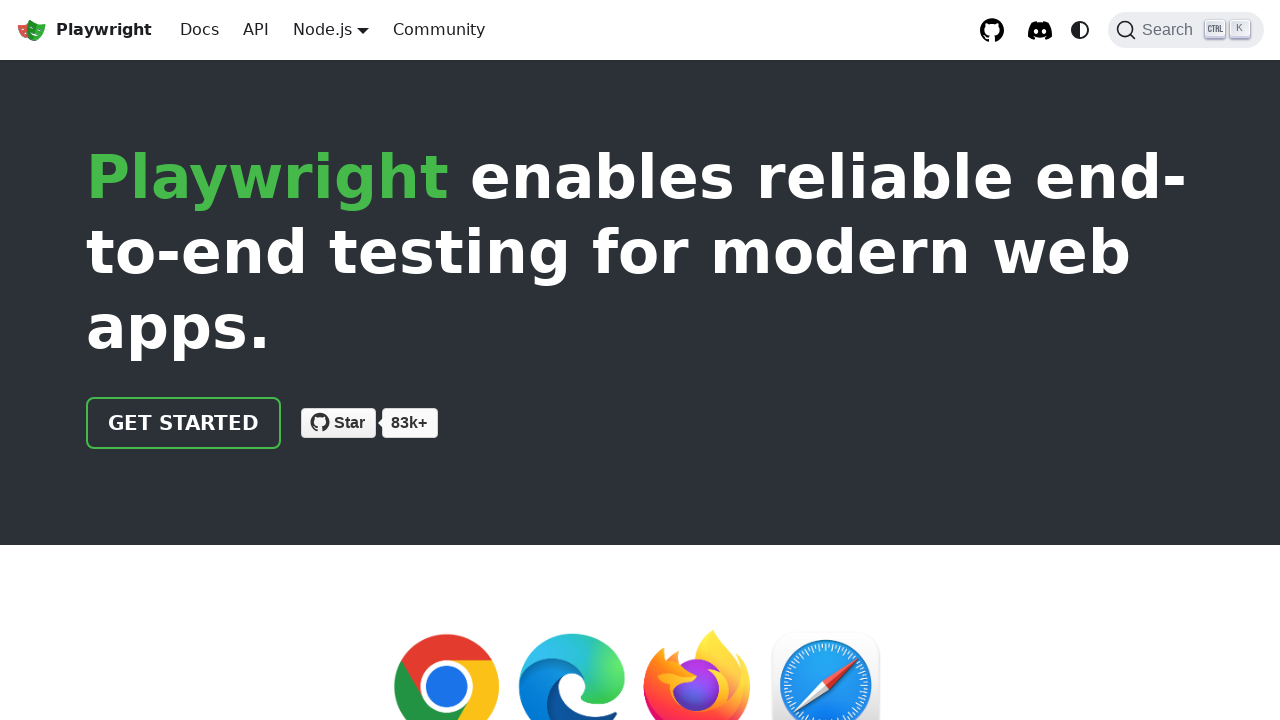

Clicked the 'Get started' link using CSS selector at (184, 423) on a:has-text('Get started')
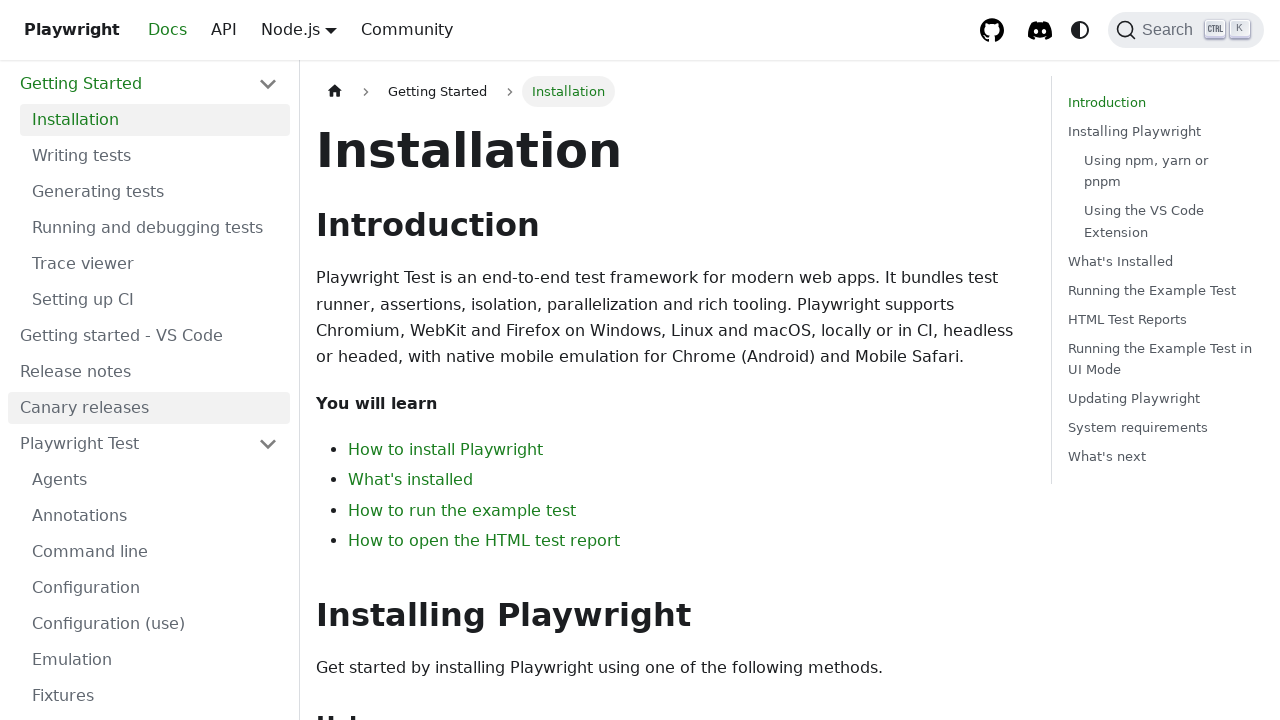

Installation heading is now visible
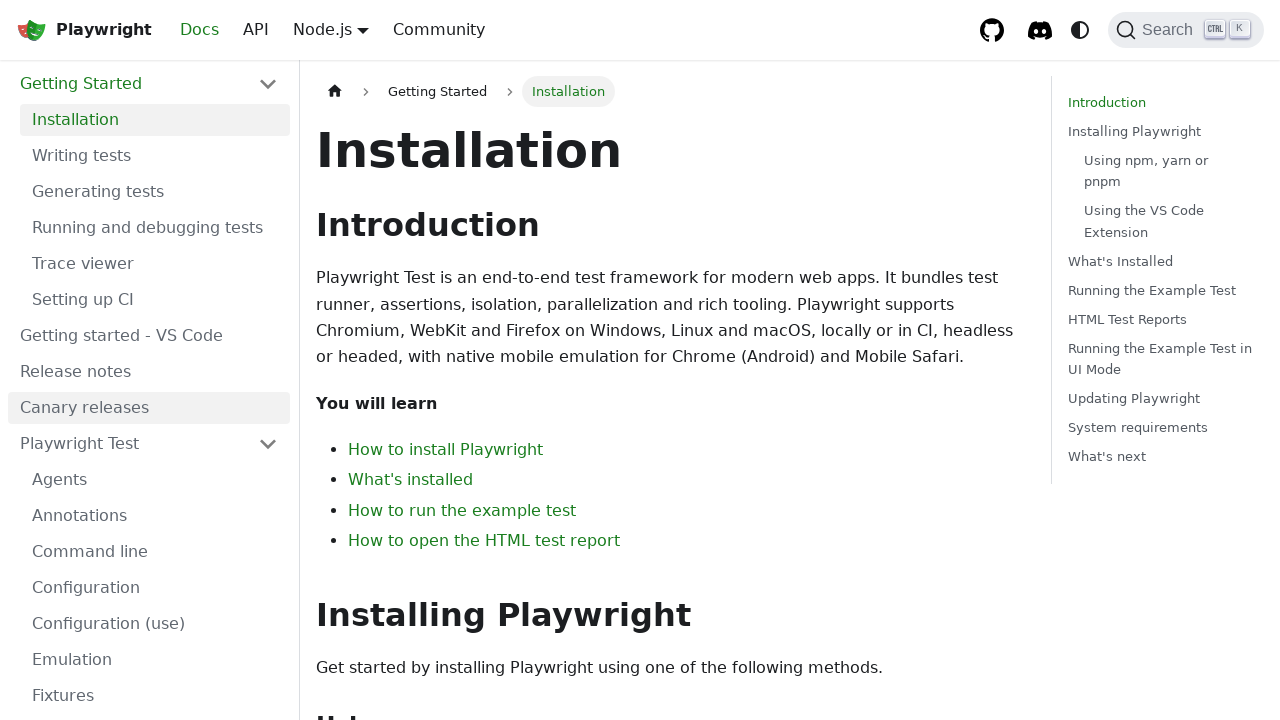

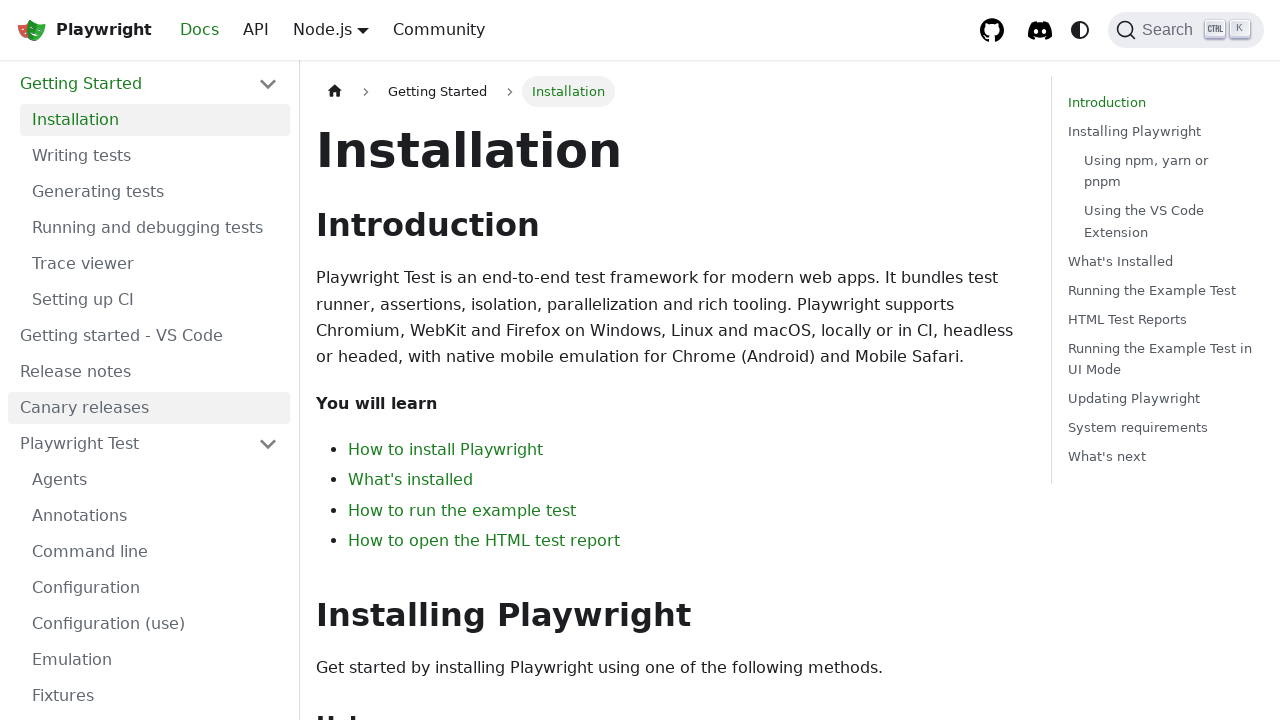